Navigates to DuckDuckGo search engine, enters a search query "LambdaTest", submits the search, and verifies the page title contains the search term.

Starting URL: https://duckduckgo.com

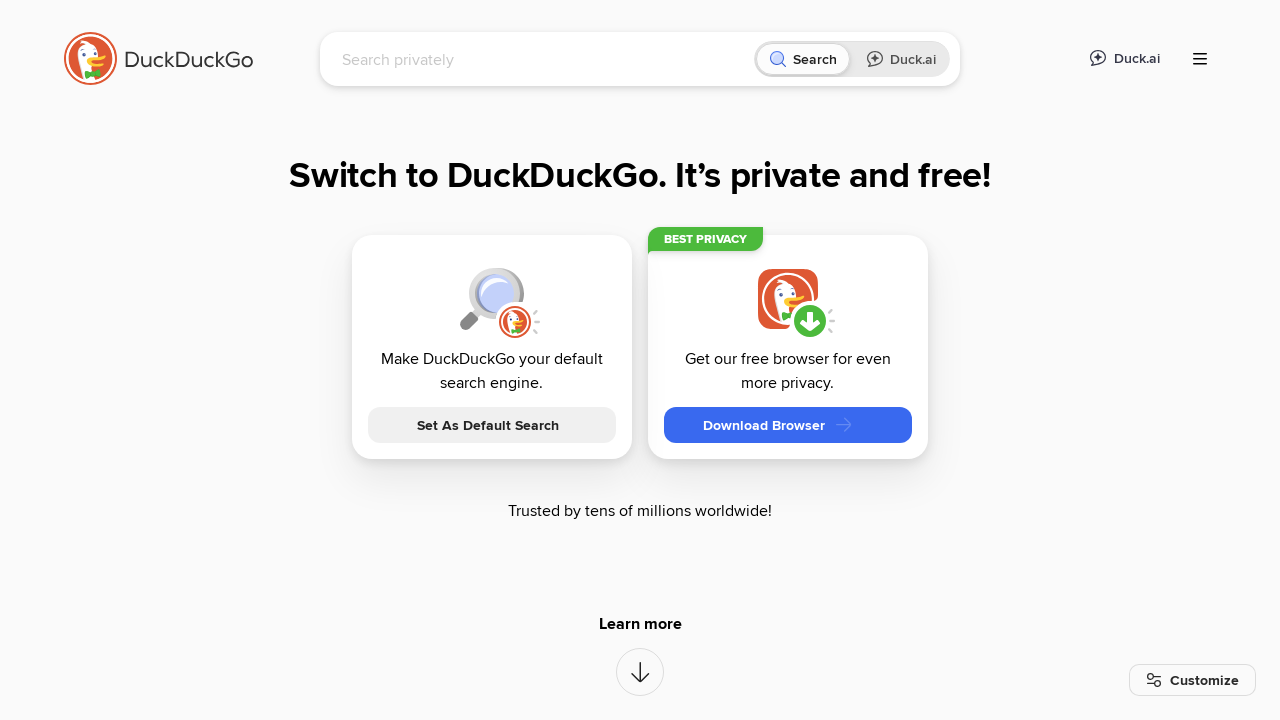

Clicked on the search input field at (544, 59) on [name="q"]
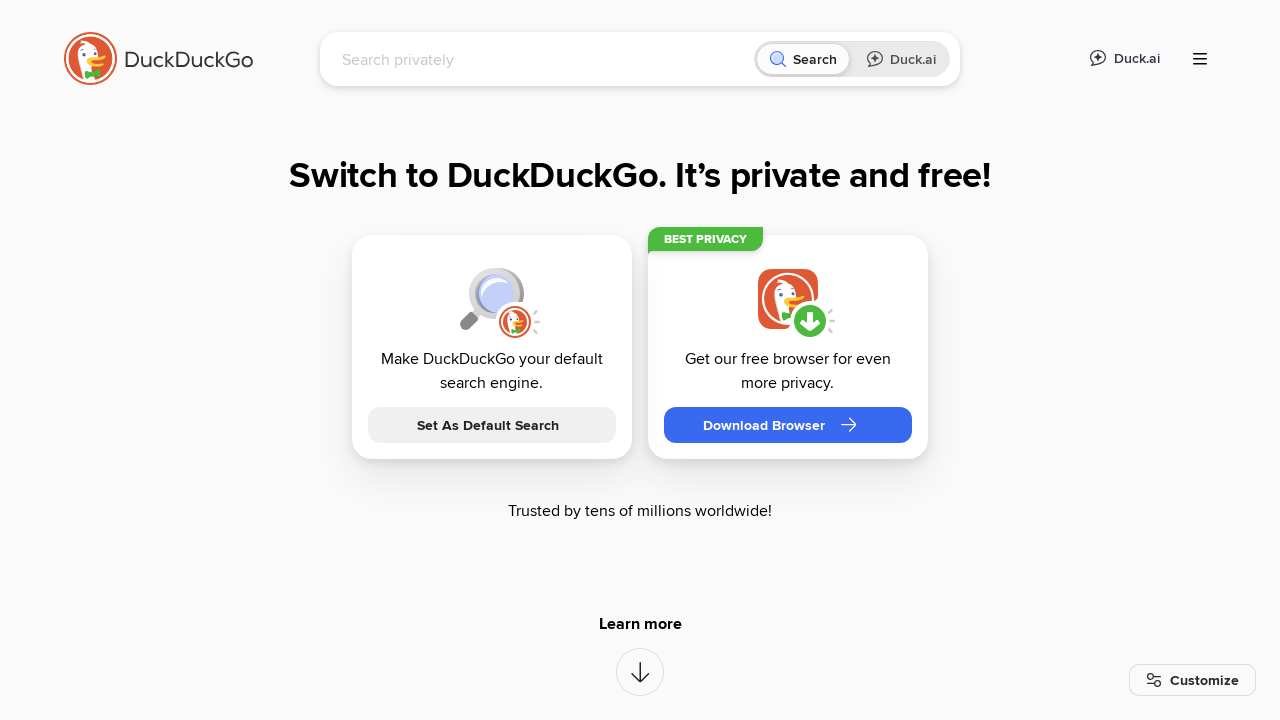

Typed 'LambdaTest' into the search field on [name="q"]
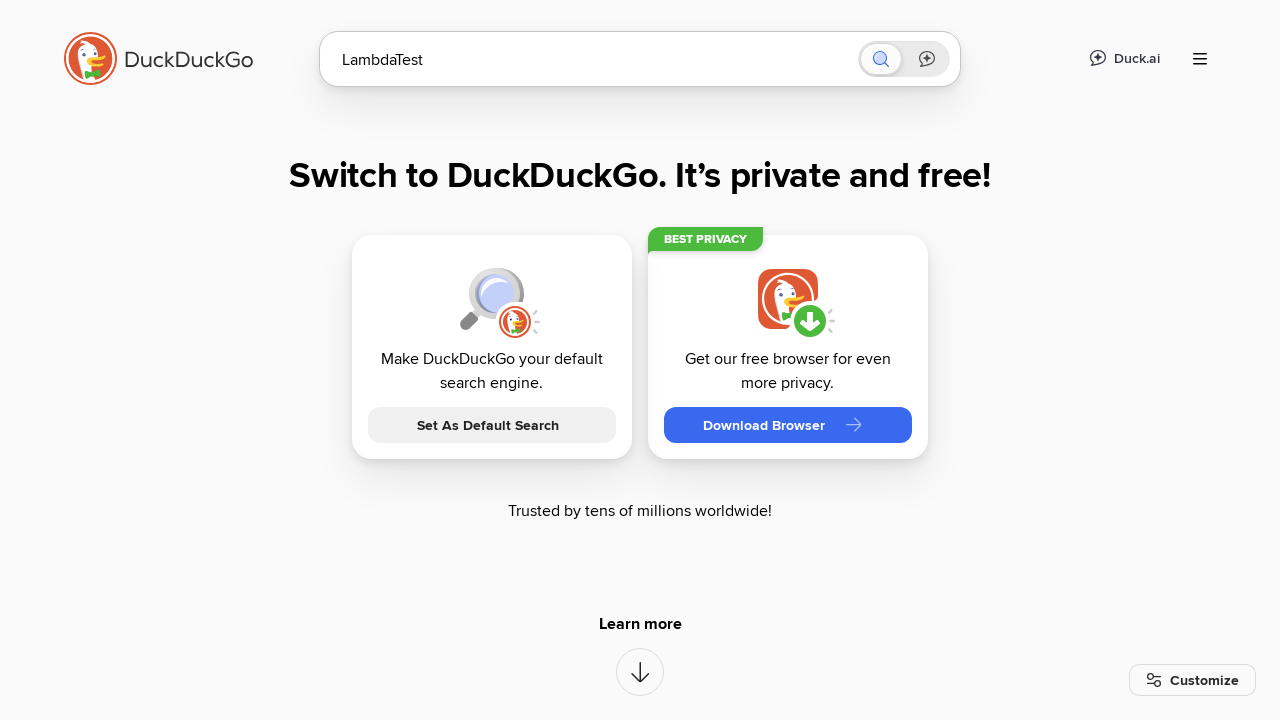

Pressed Enter to submit the search query on [name="q"]
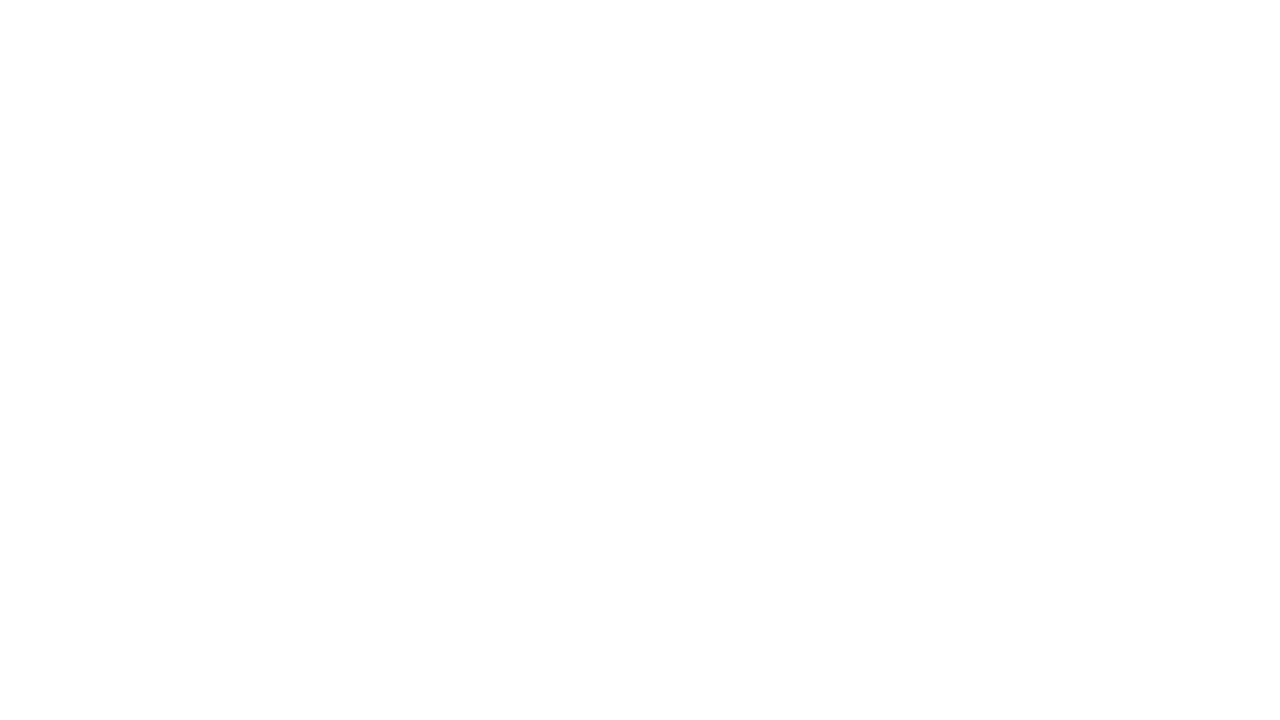

Waited for page to fully load after search submission
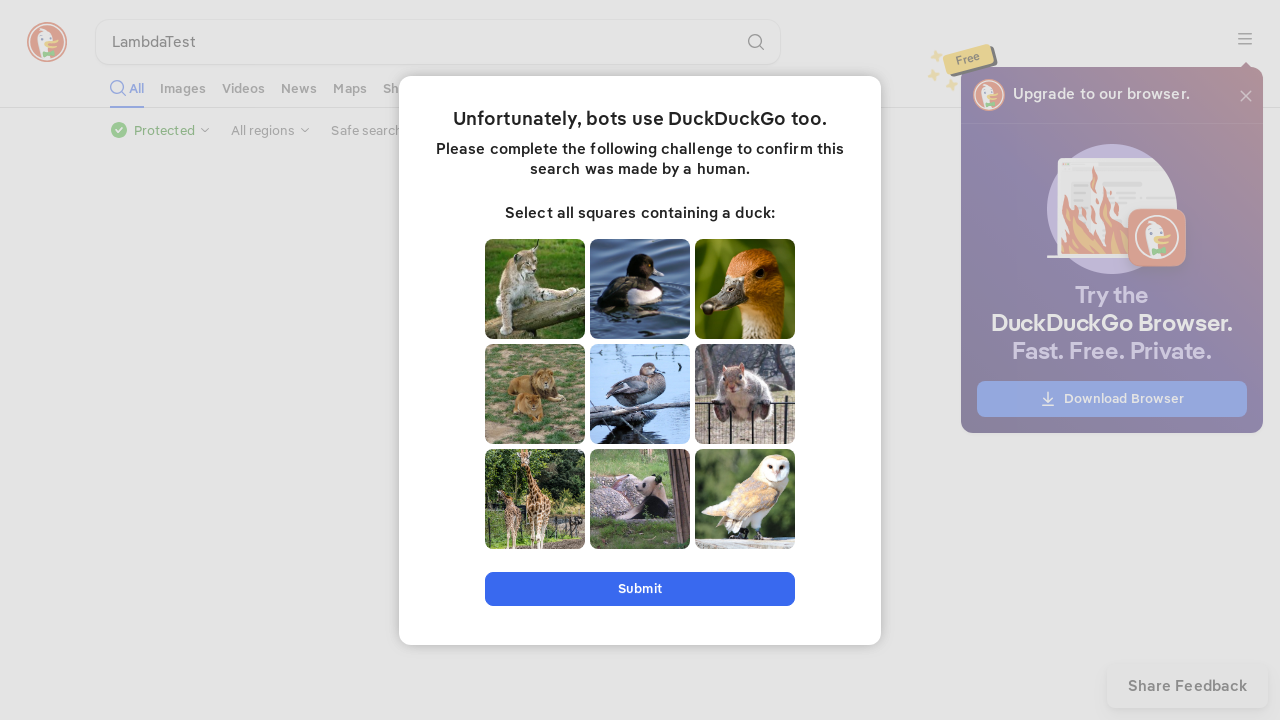

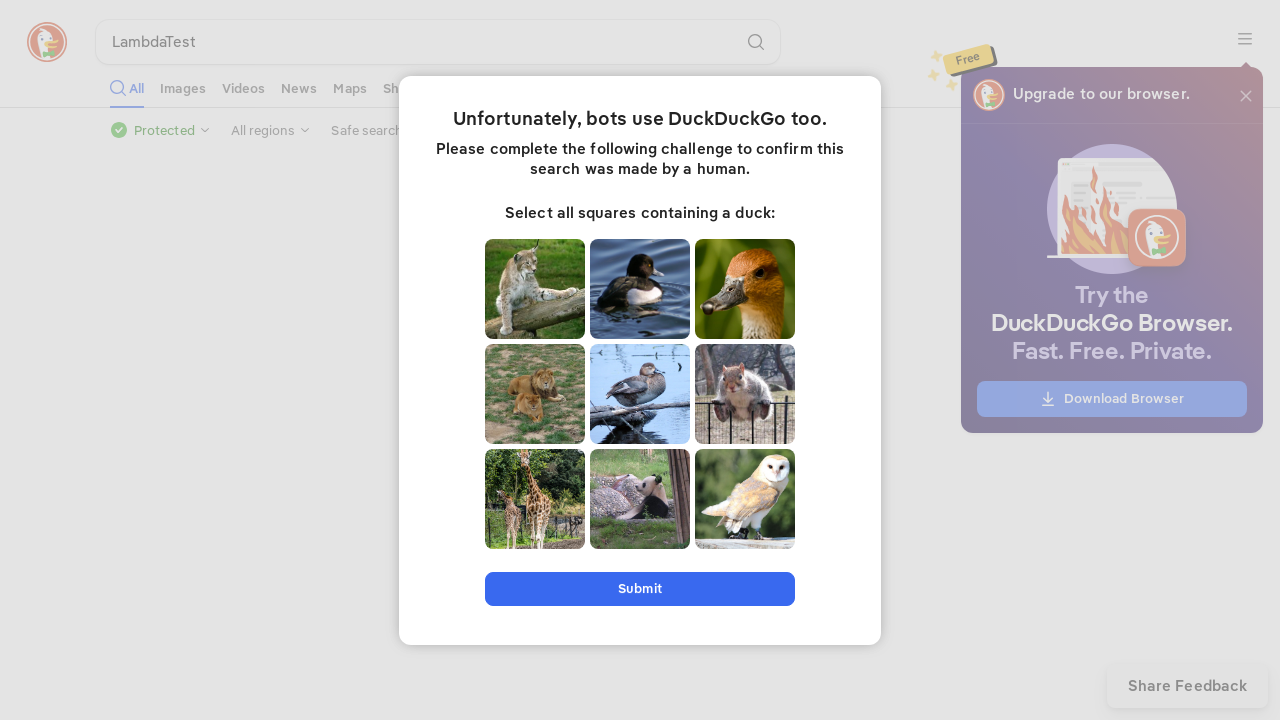